Tests waiting for images to load on a page by checking that the text changes to "Done!" after loading completes

Starting URL: https://bonigarcia.dev/selenium-webdriver-java/loading-images.html

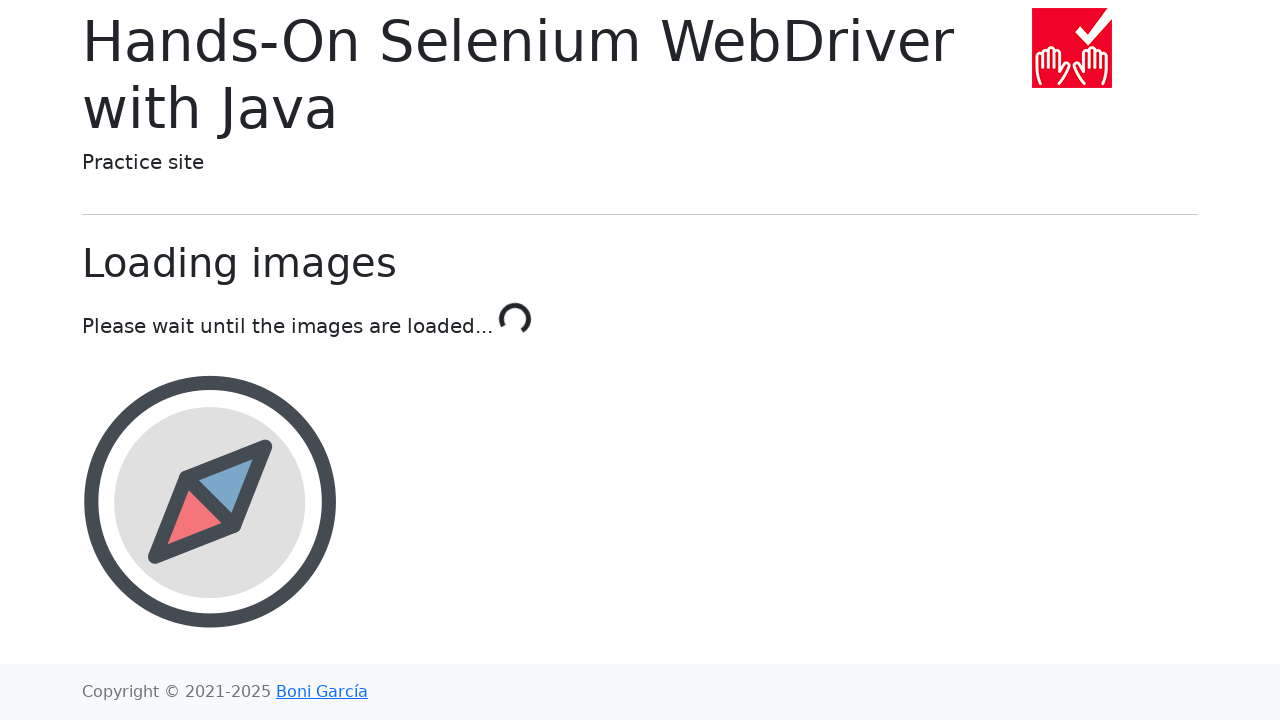

Navigated to loading-images.html page
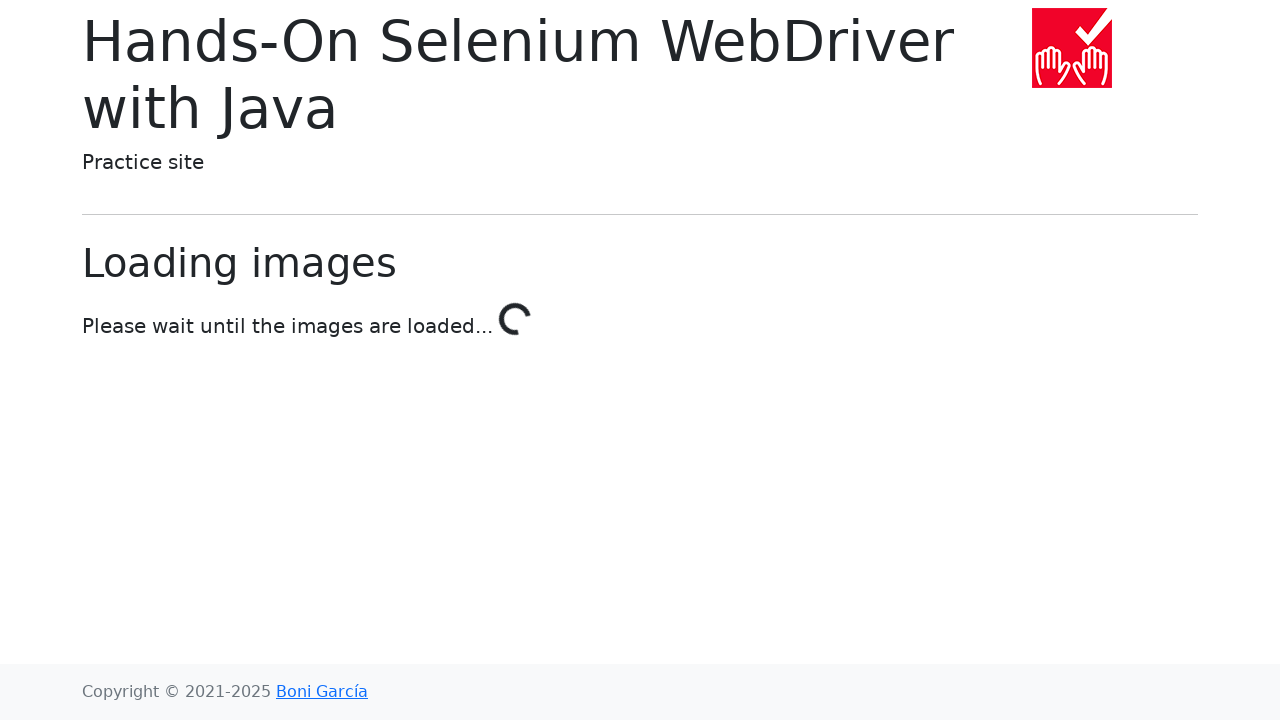

Waited for images to load and text changed to 'Done!'
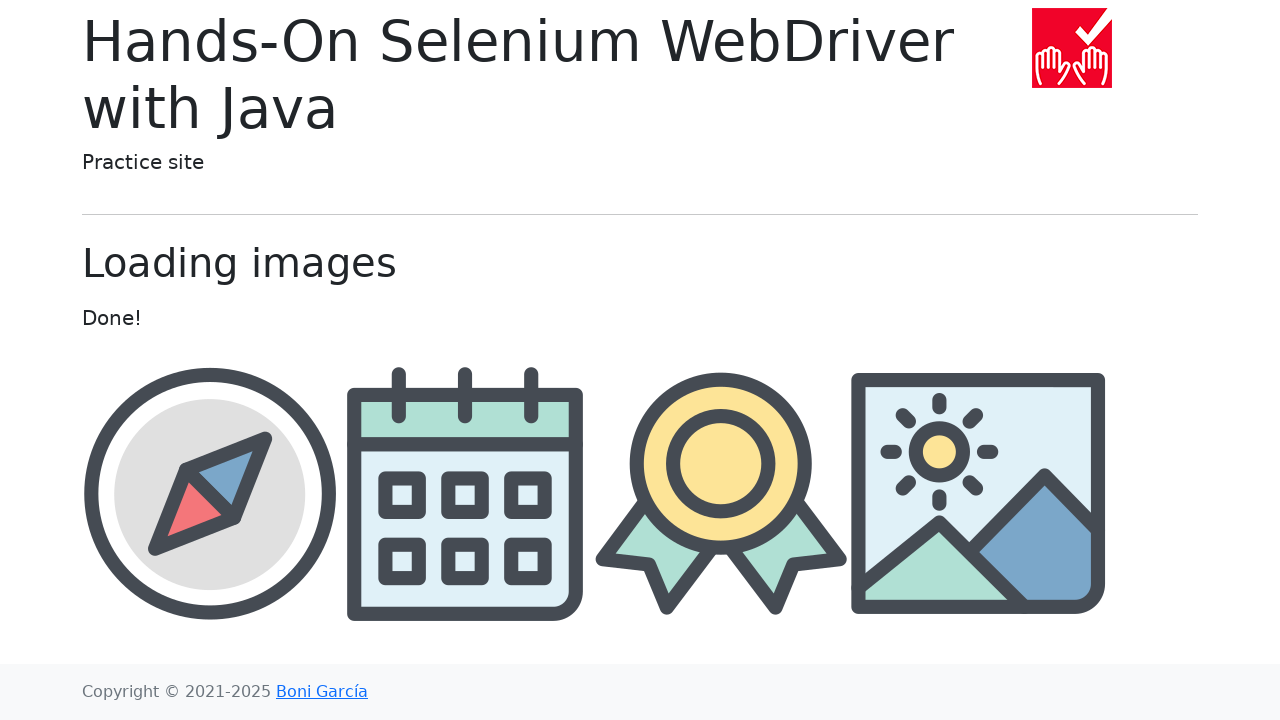

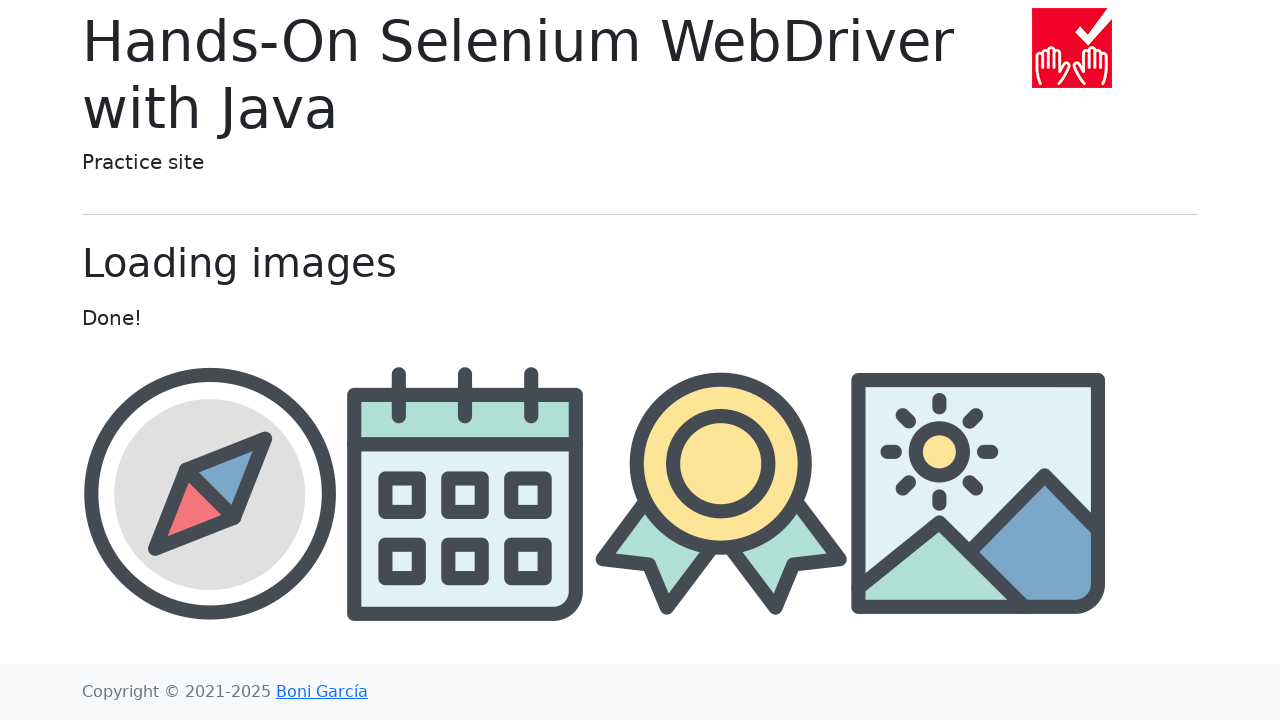